Tests a registration form by filling in first name, last name, and email fields, then submitting the form and verifying the success message appears.

Starting URL: https://suninjuly.github.io/registration1.html

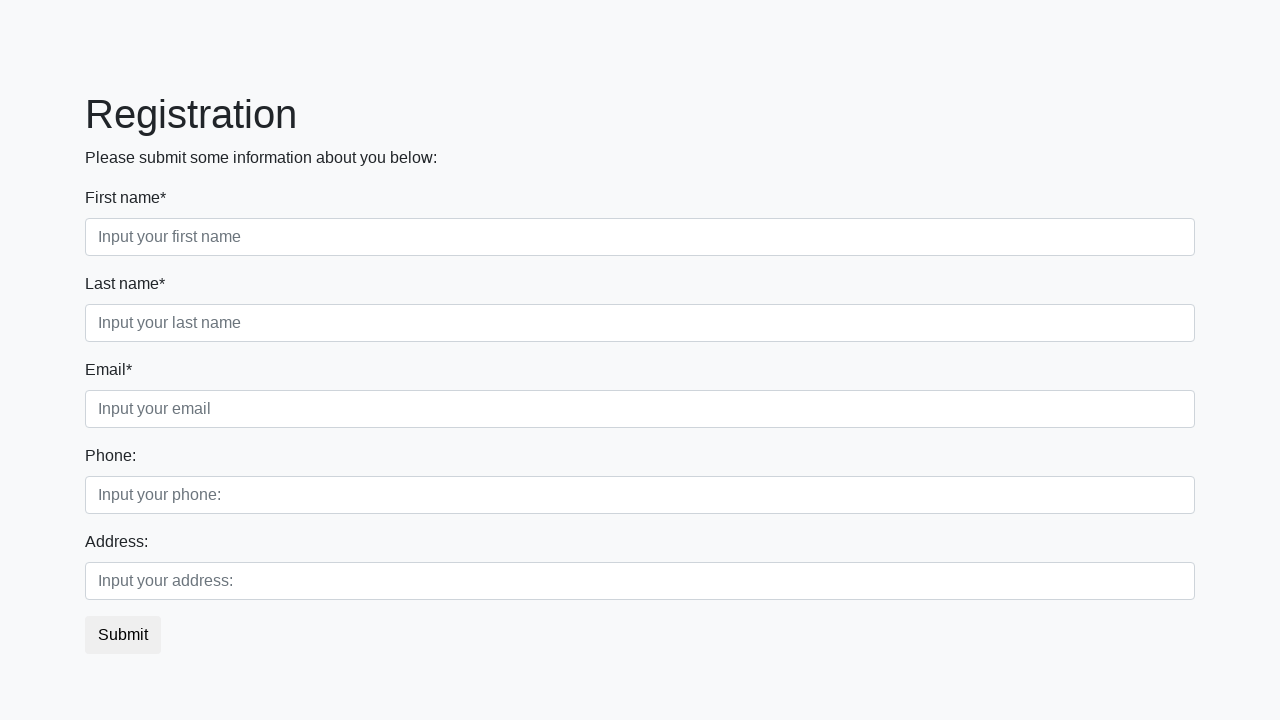

Filled first name field with 'cowabunga' on //label[text()='First name*']/following-sibling::input
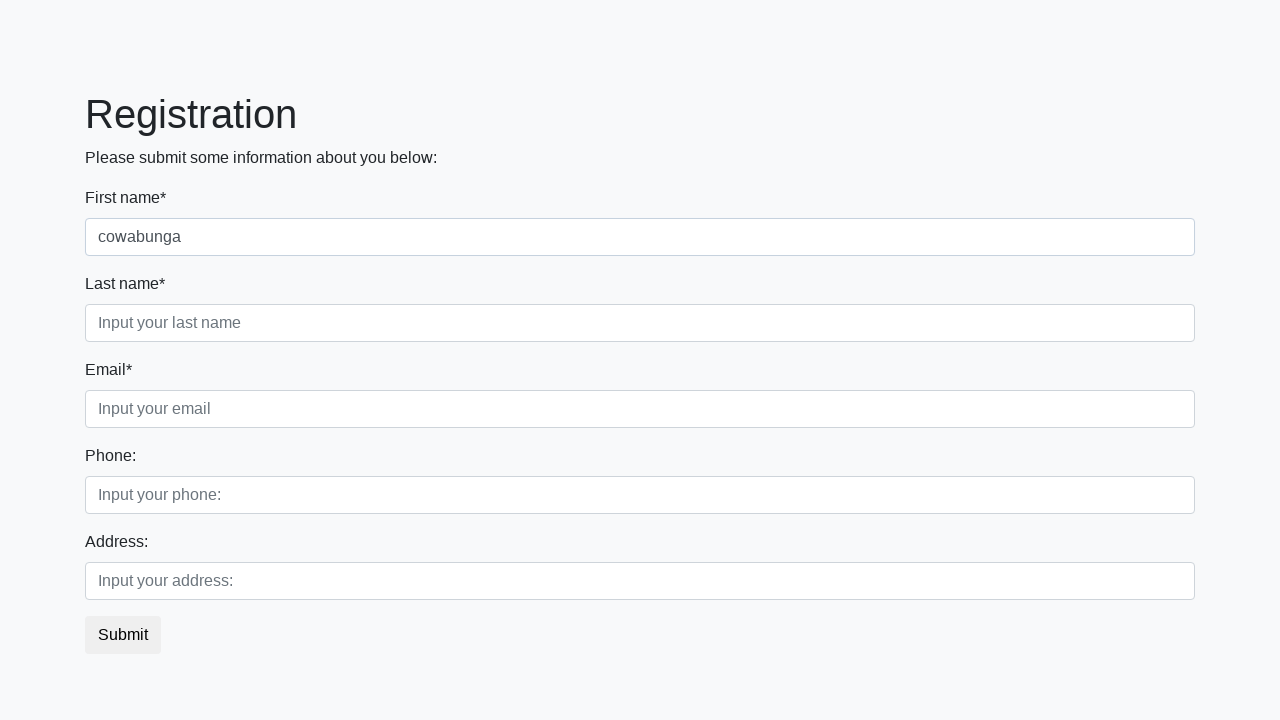

Filled last name field with 'cowabunga' on //label[text()='Last name*']/following-sibling::input
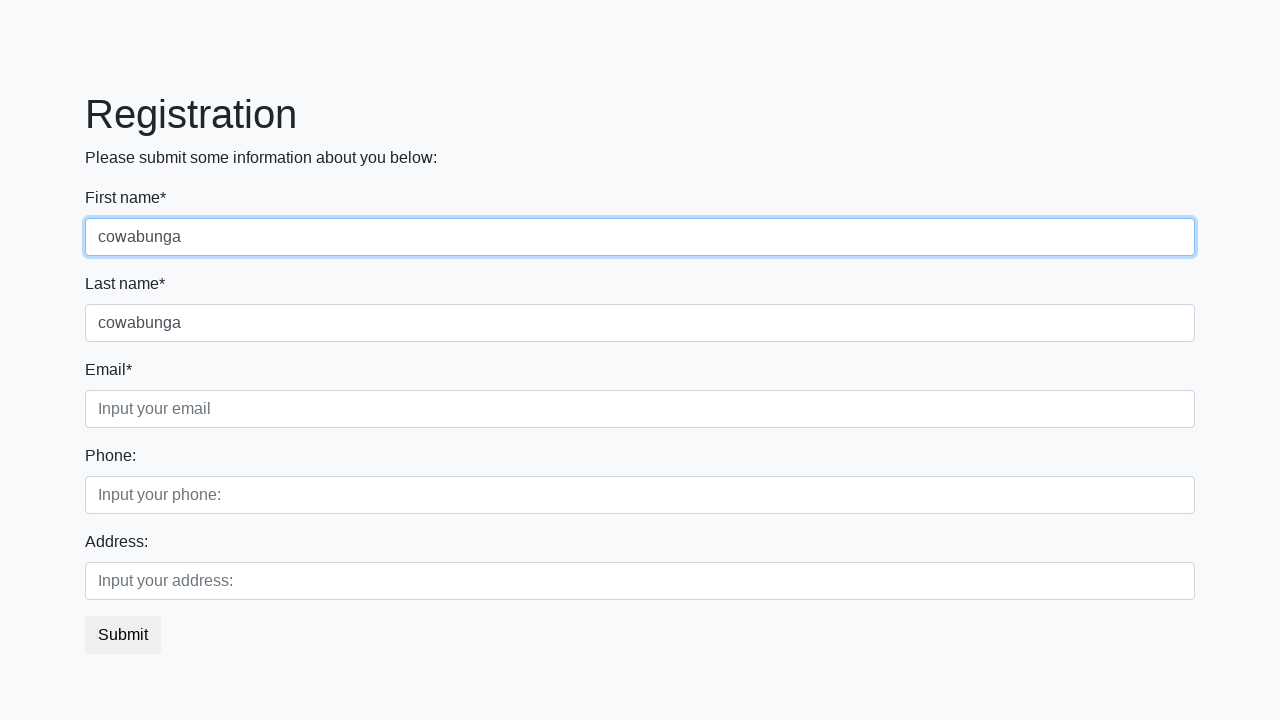

Filled email field with 'cowabunga' on //label[text()='Email*']/following-sibling::input
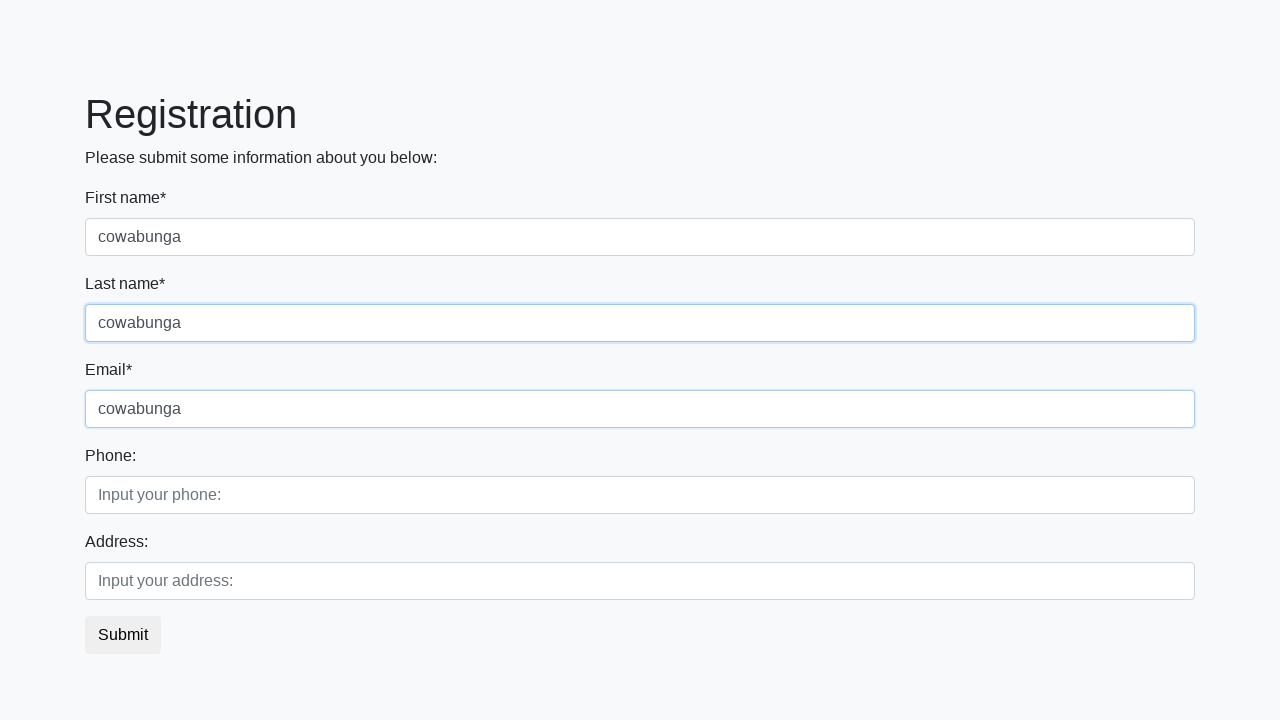

Clicked submit button to submit registration form at (123, 635) on button.btn
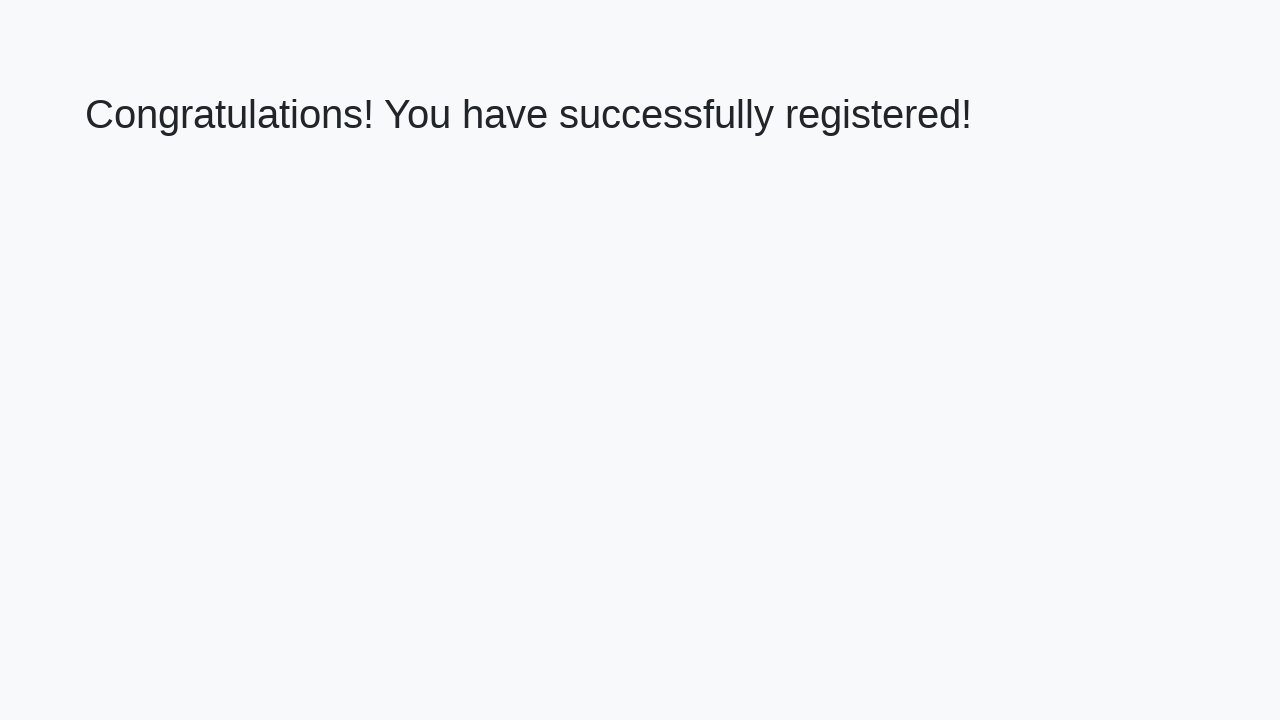

Success message appeared - registration form submitted successfully
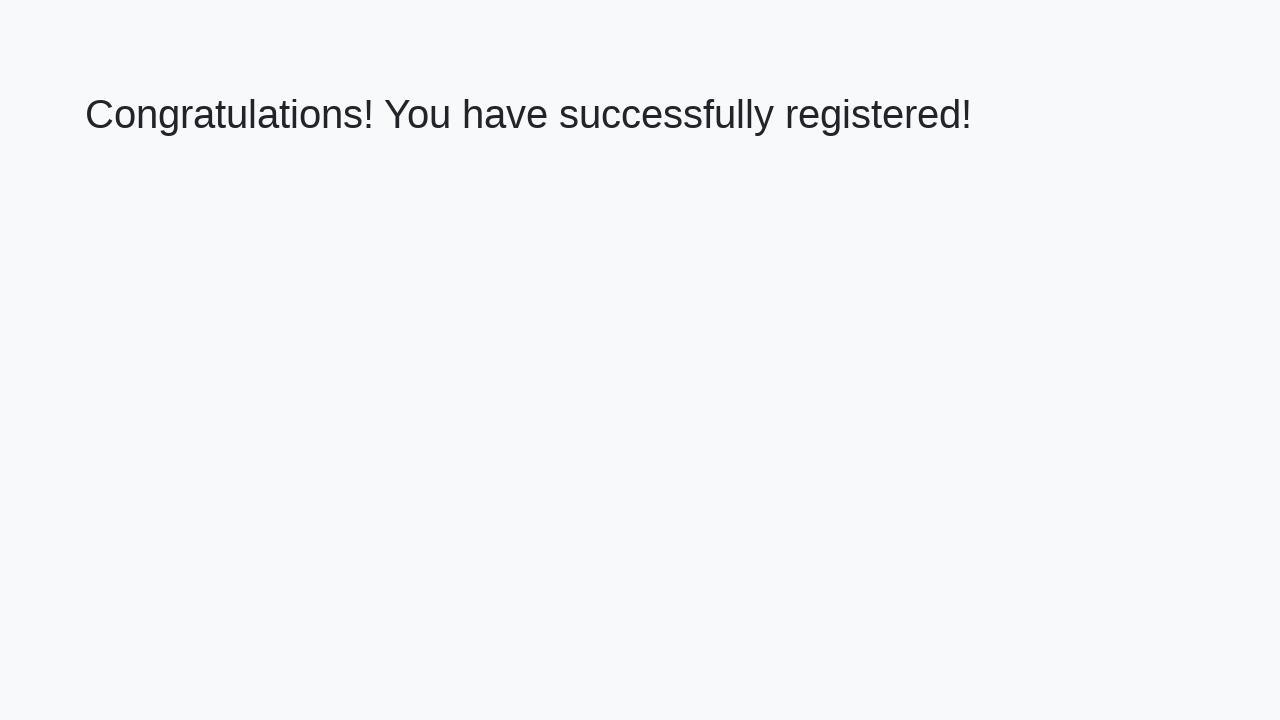

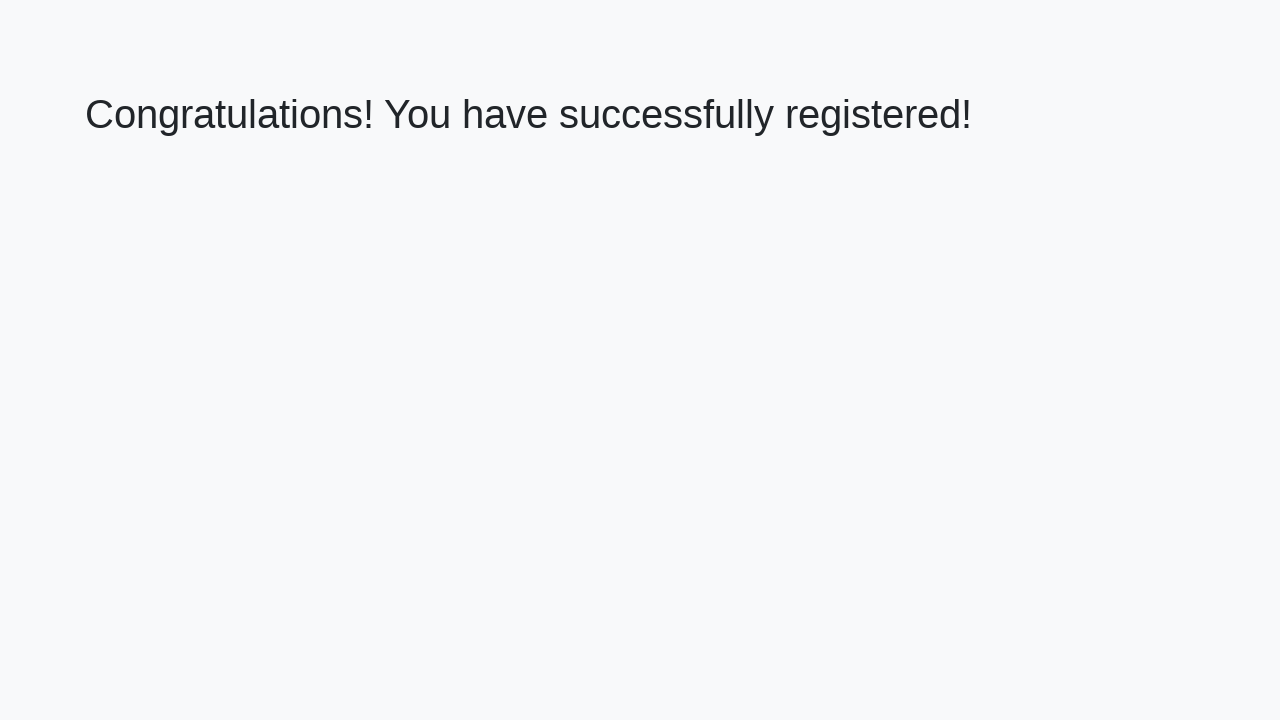